Tests month selection from date of birth dropdown by selecting July

Starting URL: https://demo.automationtesting.in/Register.html

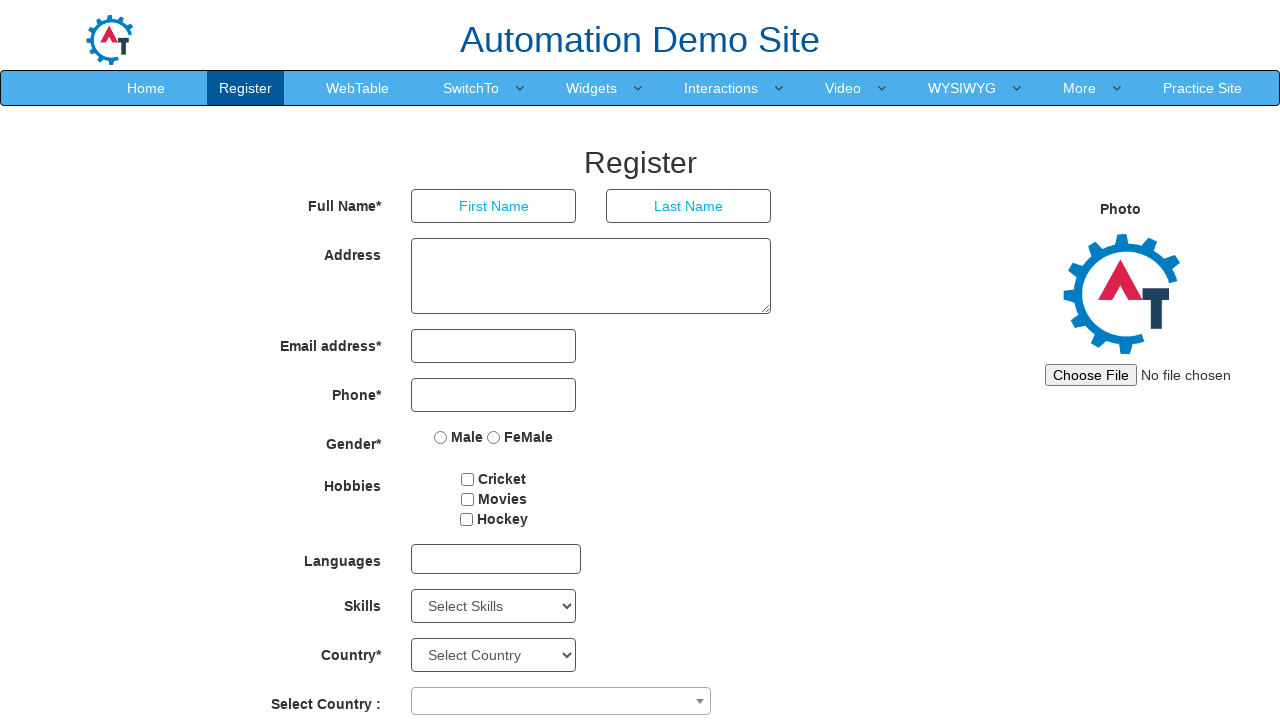

Clicked on month dropdown at (616, 463) on select[placeholder='Month']
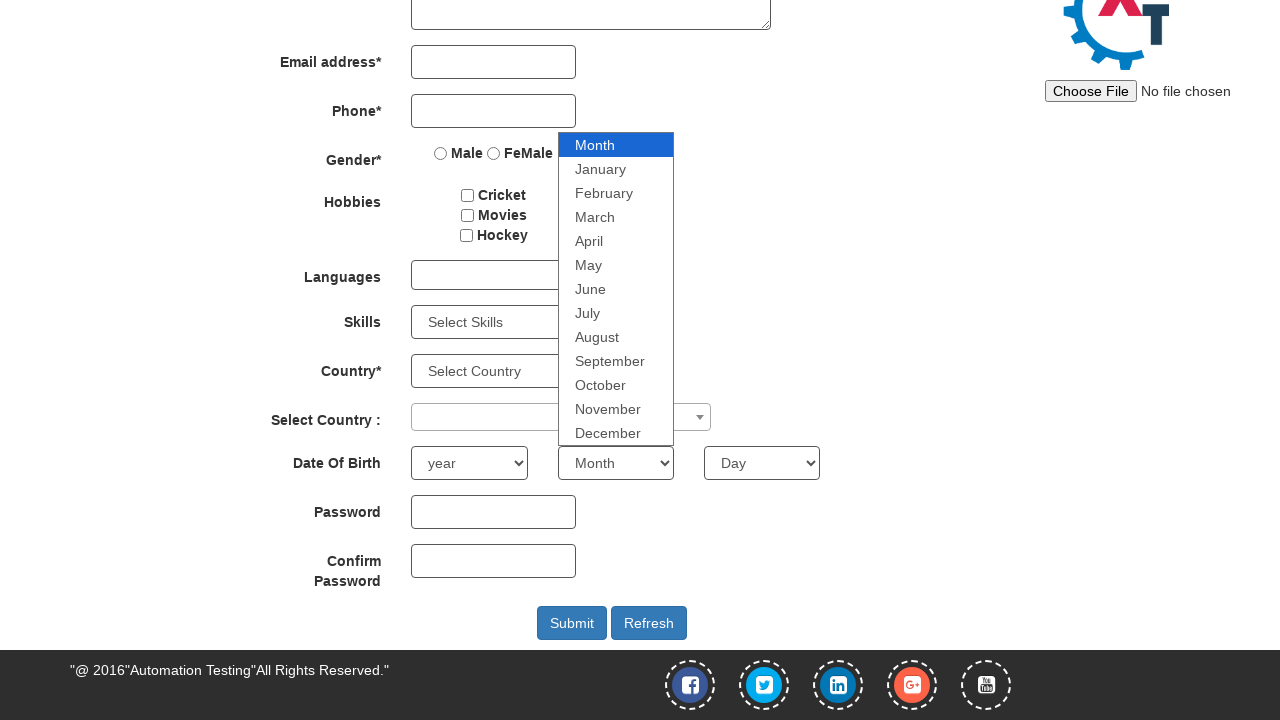

Selected July from month dropdown on select[placeholder='Month']
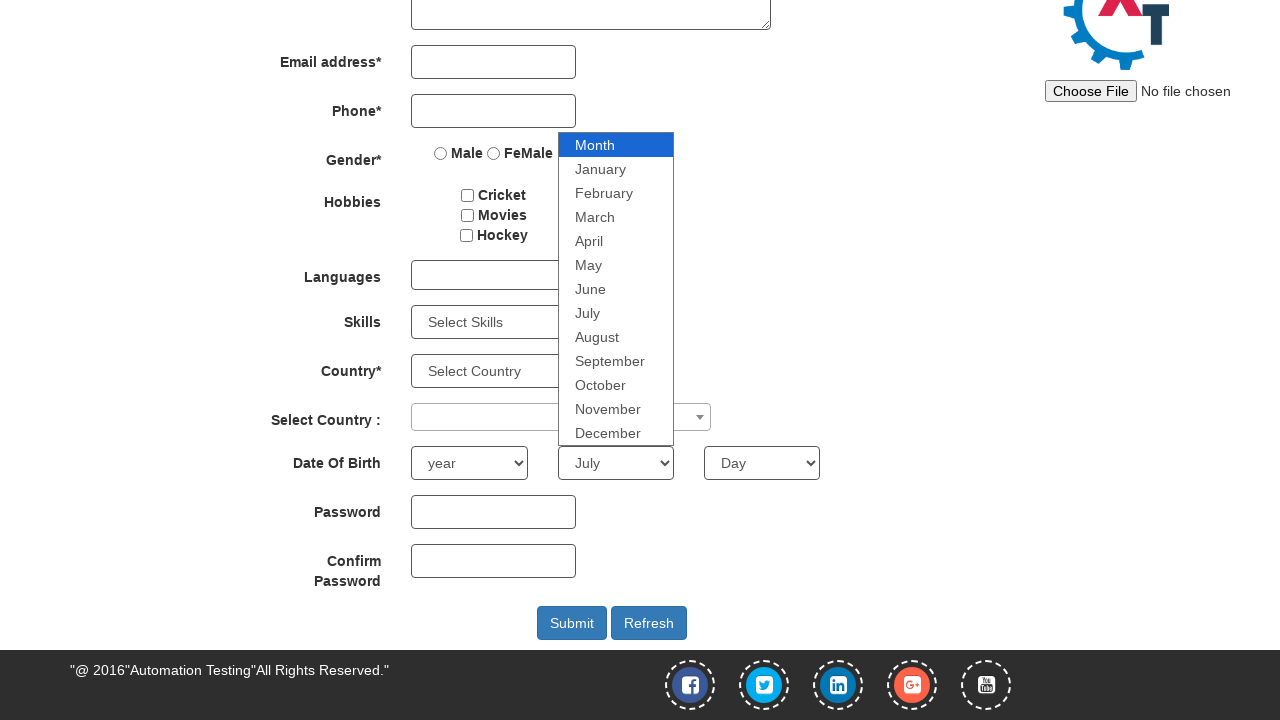

Clicked outside dropdown to close it at (640, 360) on div.container.center
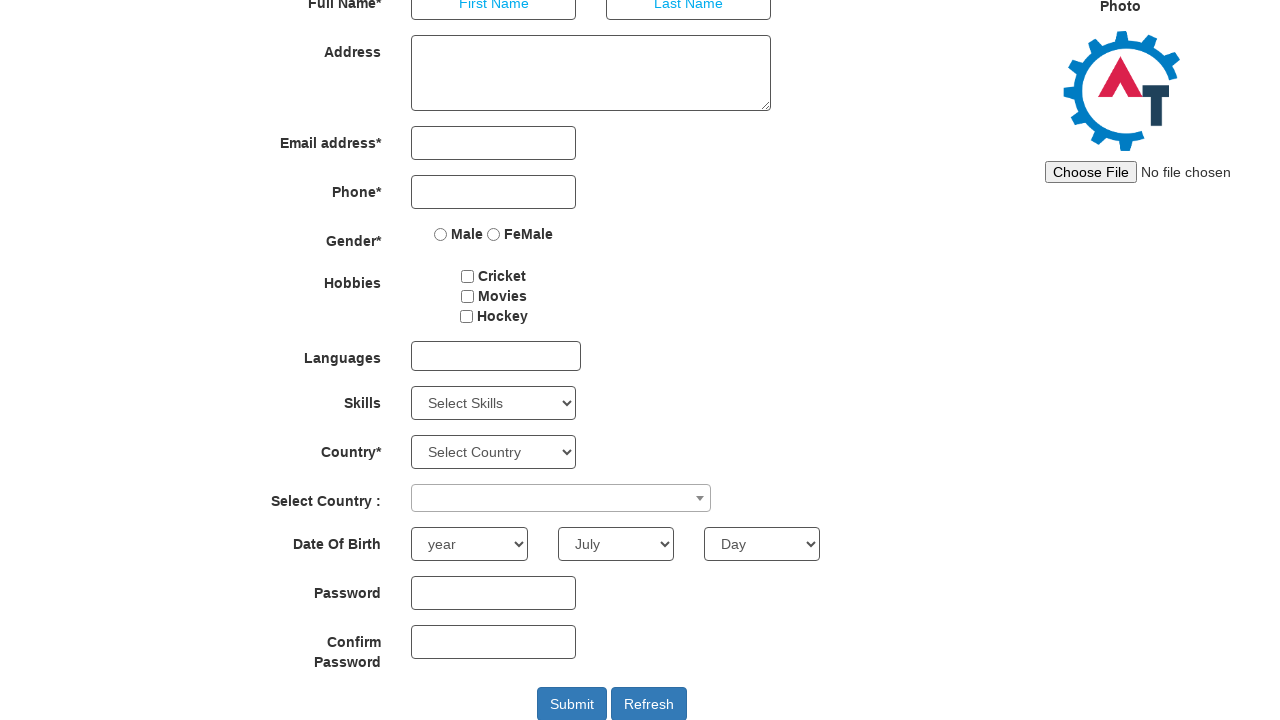

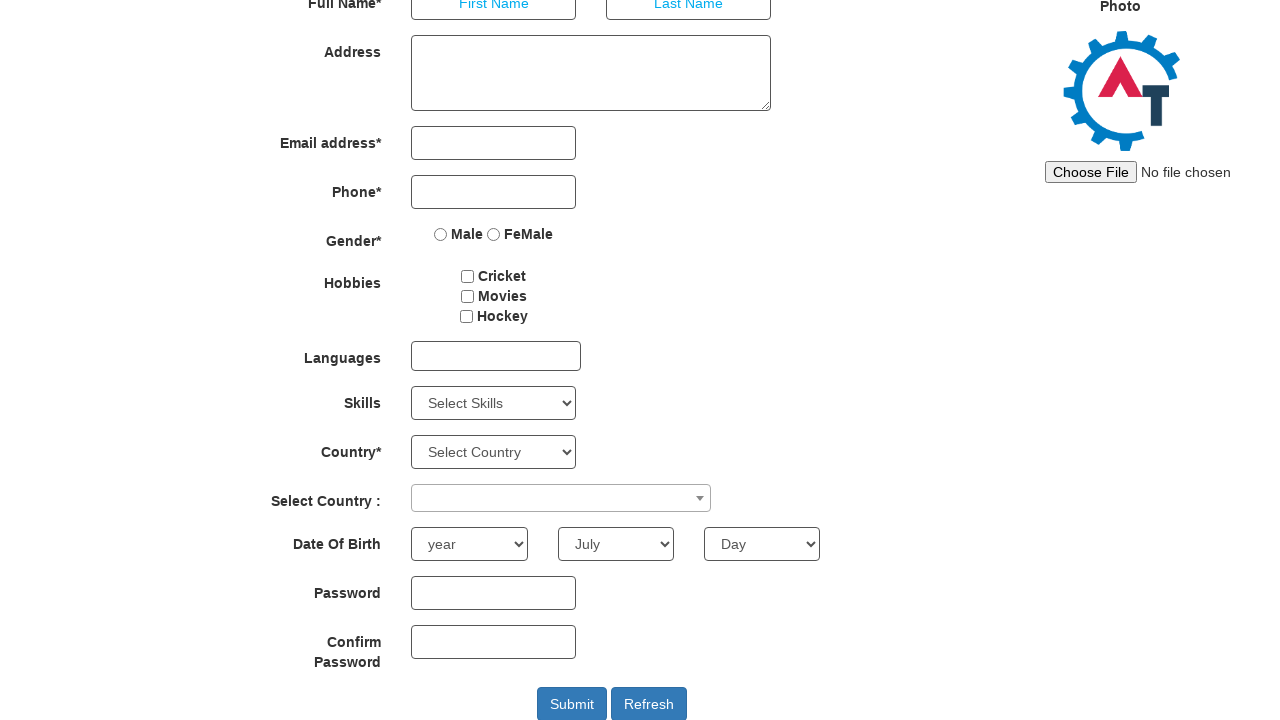